Navigates to a dynamic loading page, clicks on Example 1 link, and verifies that the page title "Dynamically Loaded Page Elements" is displayed

Starting URL: https://the-internet.herokuapp.com/dynamic_loading

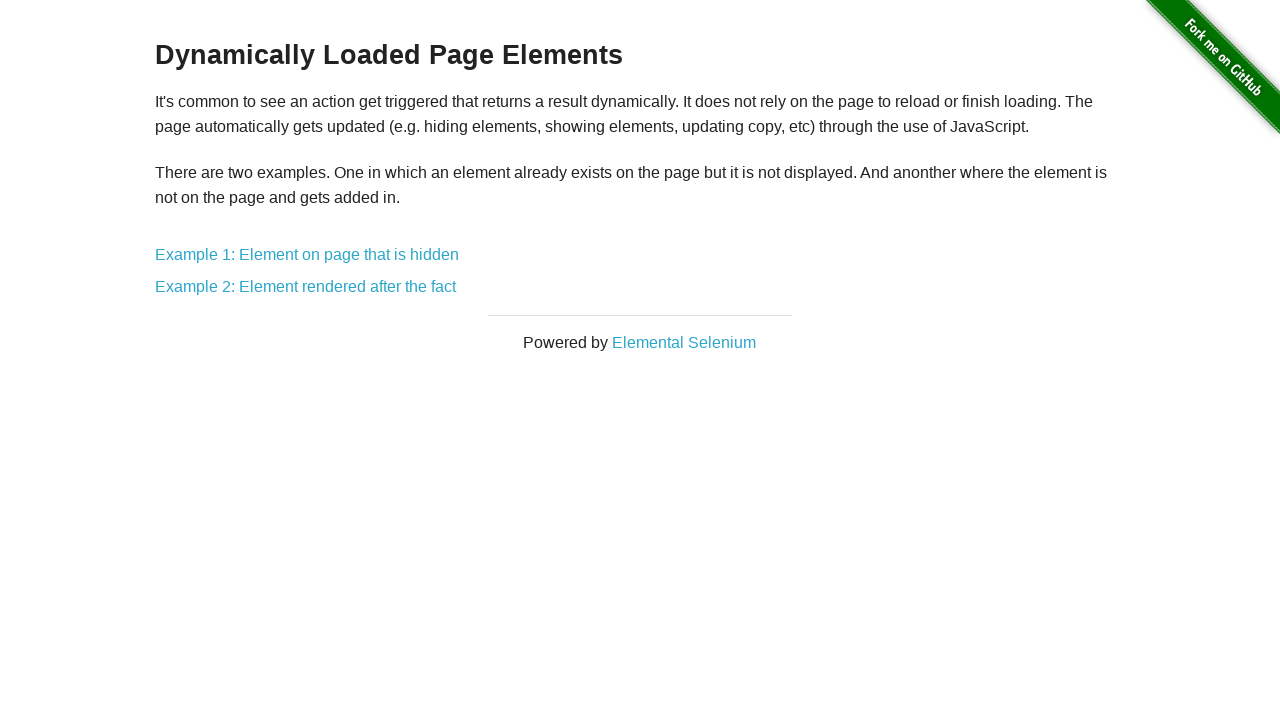

Navigated to dynamic loading page
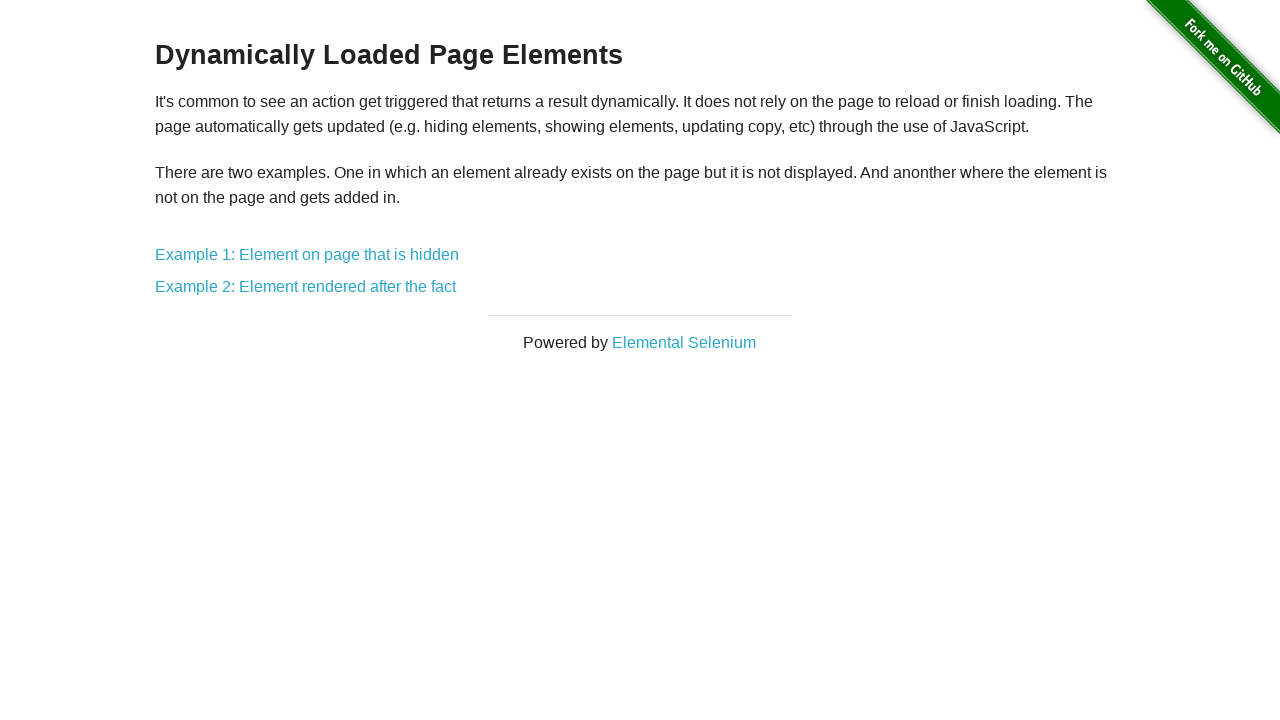

Clicked on Example 1 link at (307, 255) on text=Example 1: Element on page that is hidden
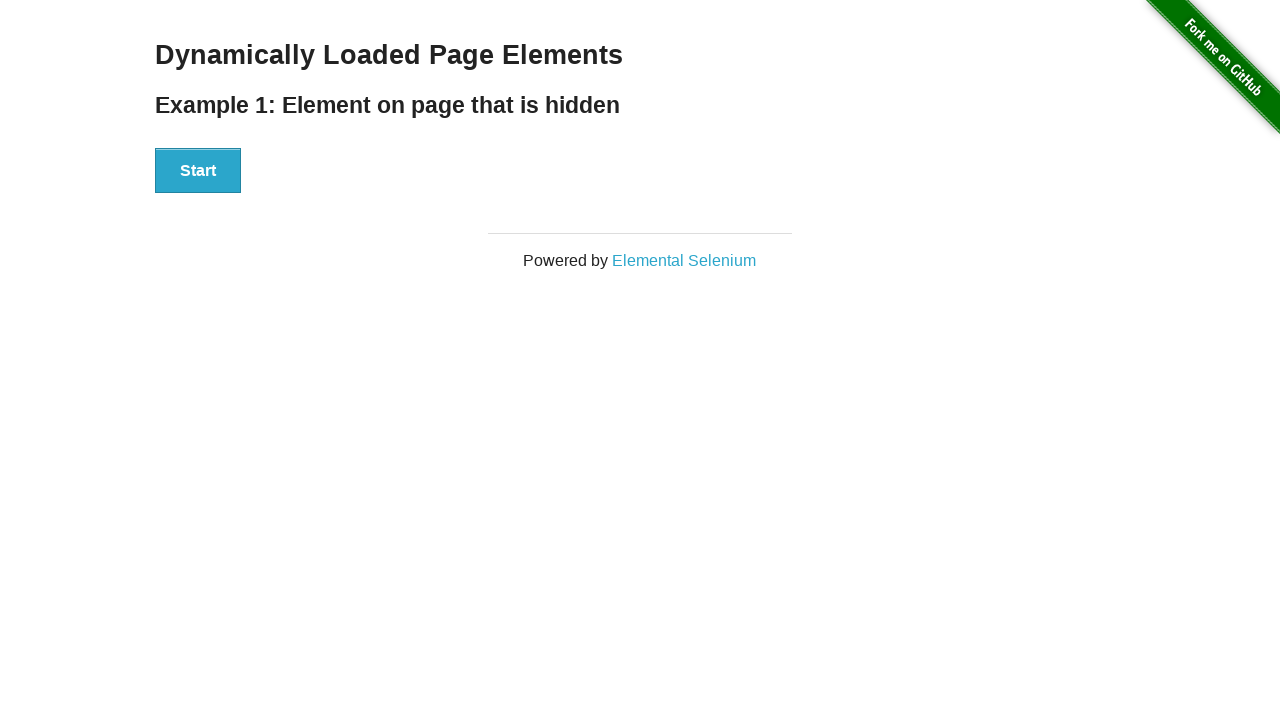

Verified that page title 'Dynamically Loaded Page Elements' is displayed
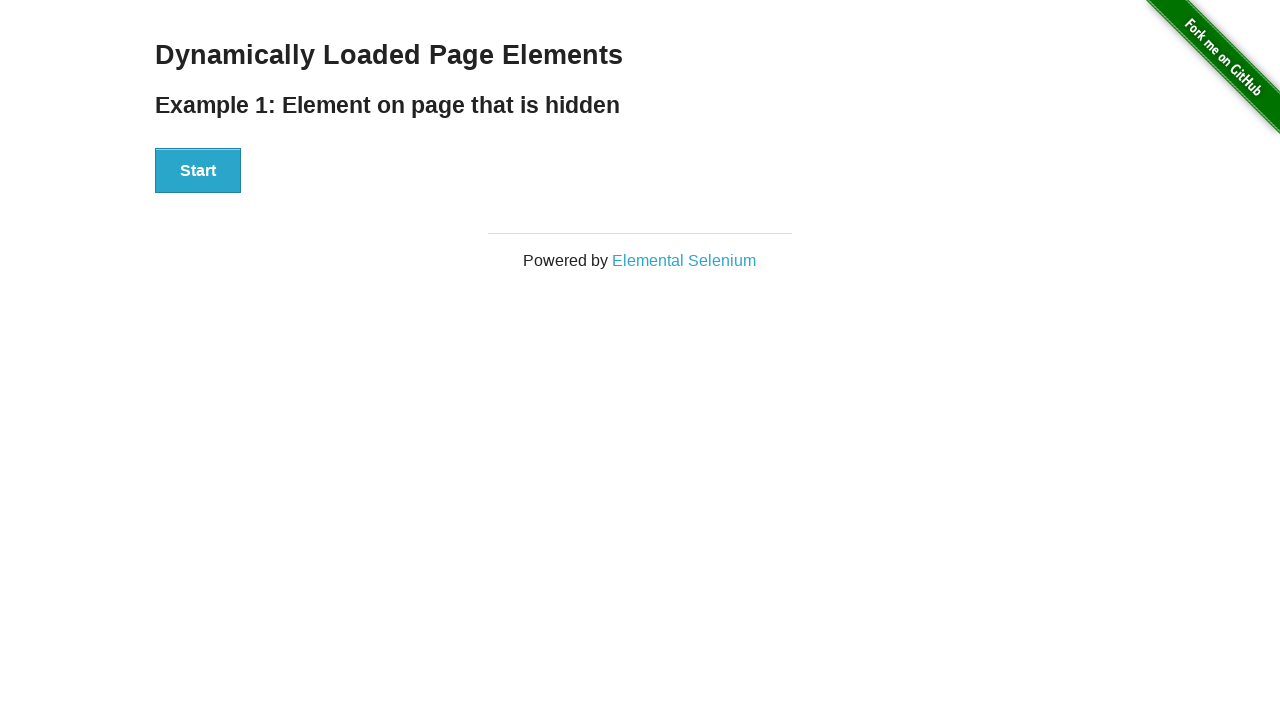

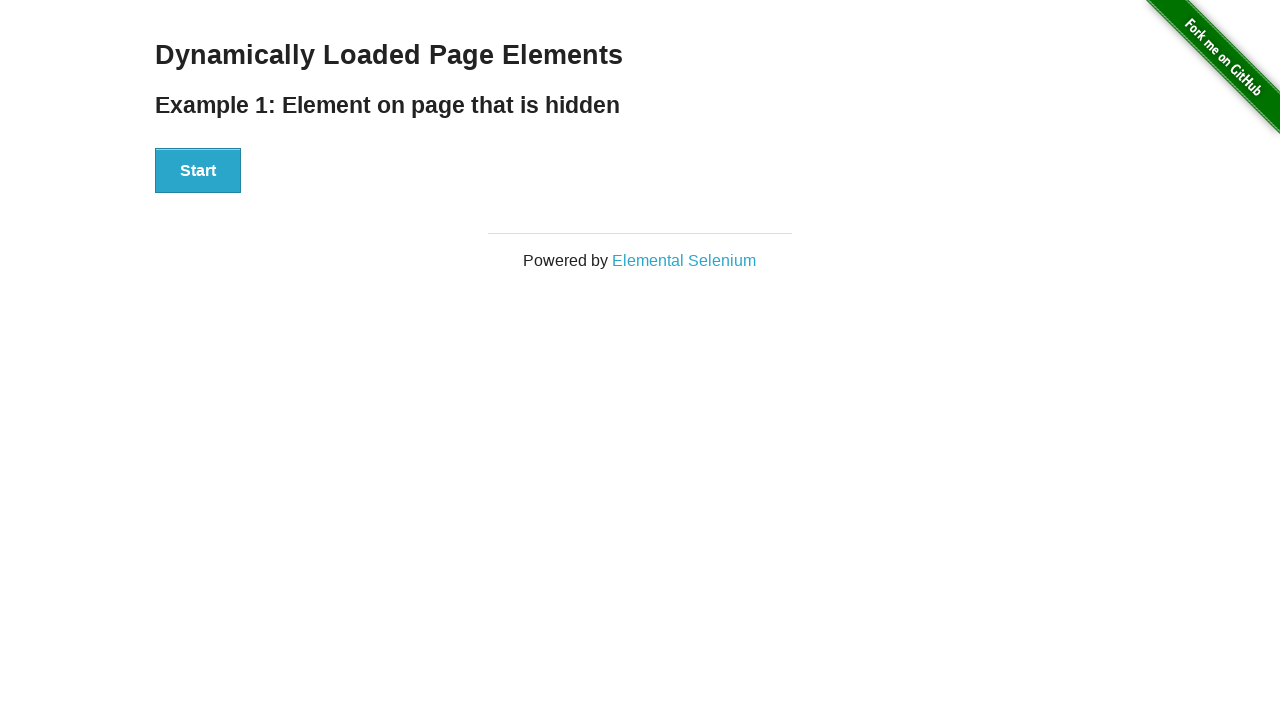